Tests that the main section and footer become visible when items are added.

Starting URL: https://demo.playwright.dev/todomvc

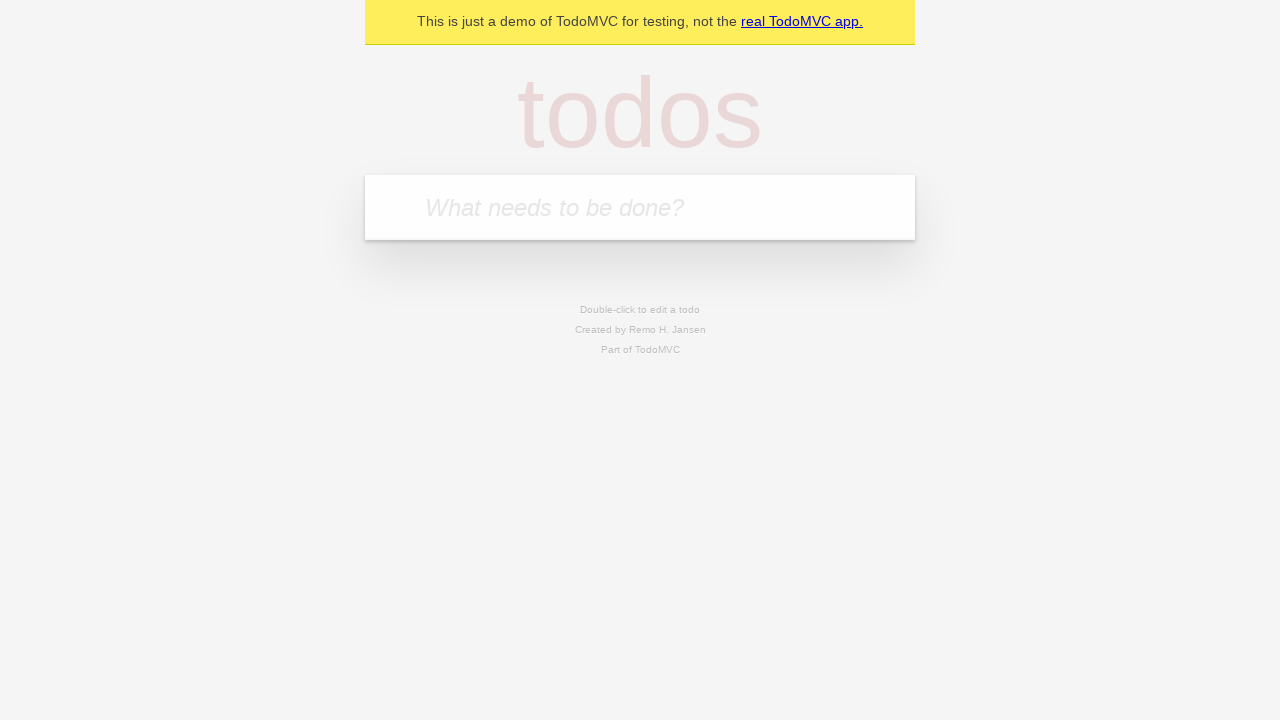

Filled new todo input with 'buy some cheese' on .new-todo
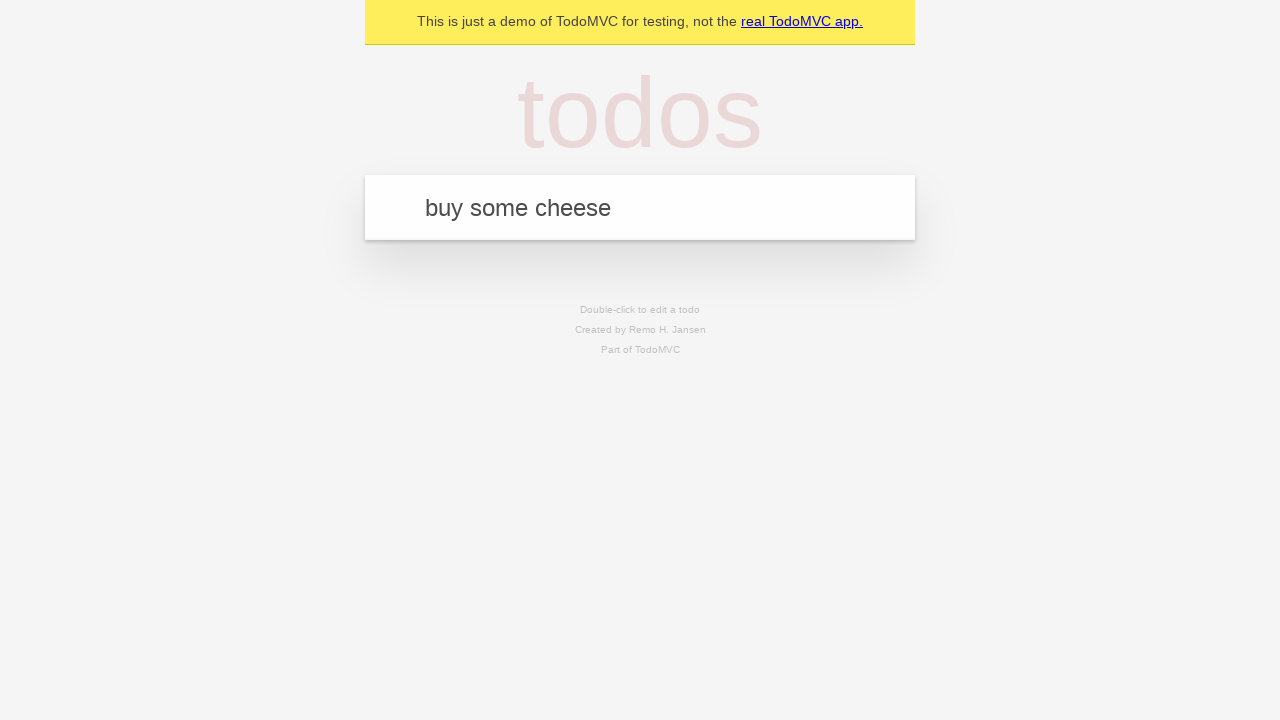

Pressed Enter to add the todo item on .new-todo
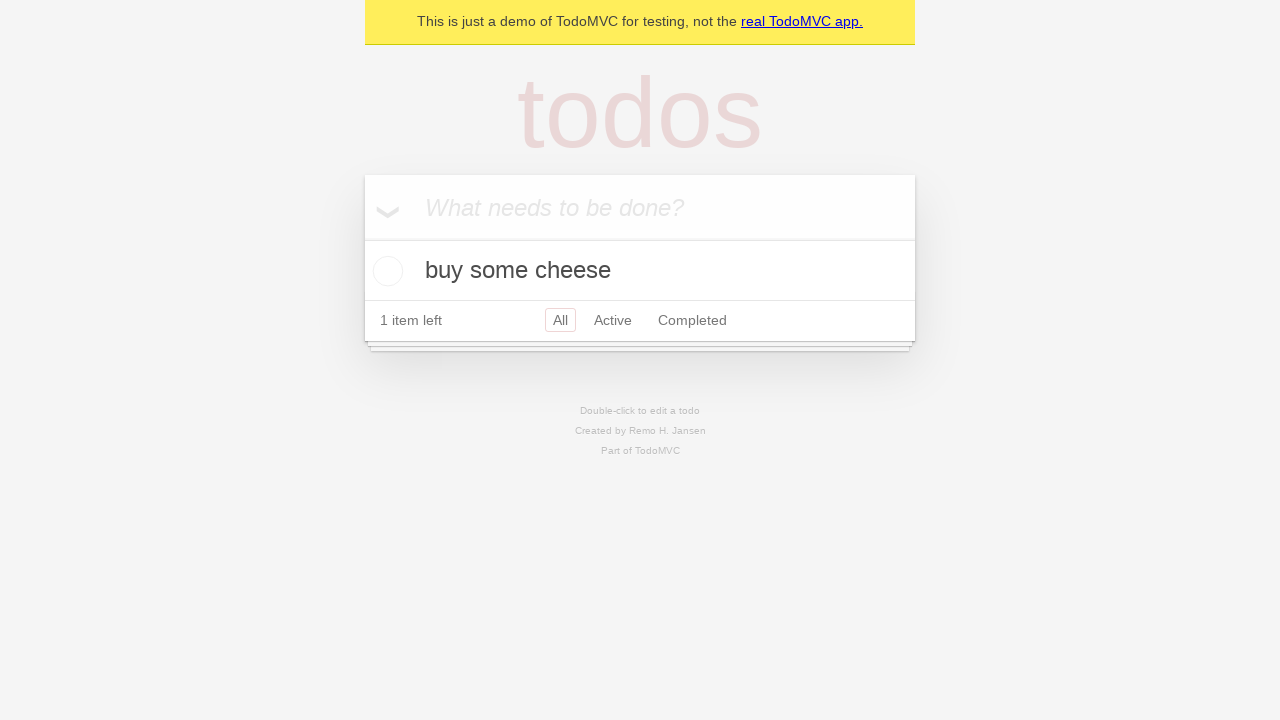

Main section became visible after adding item
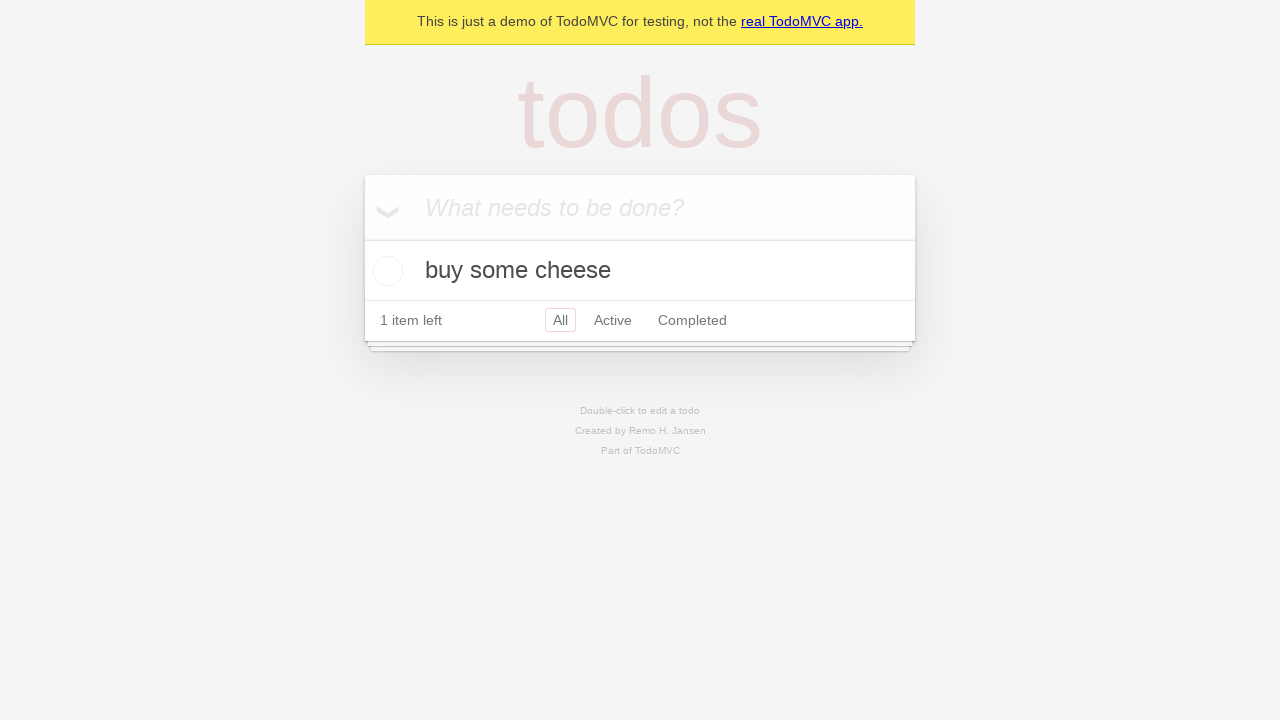

Footer section became visible after adding item
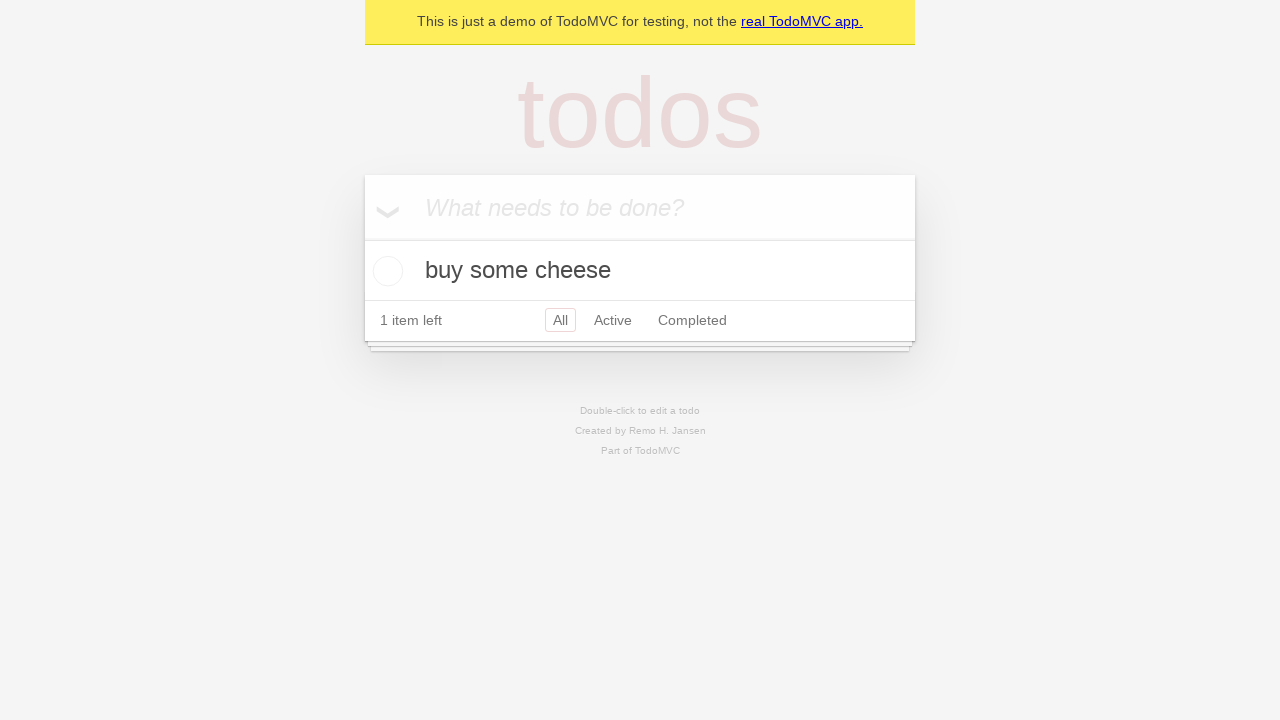

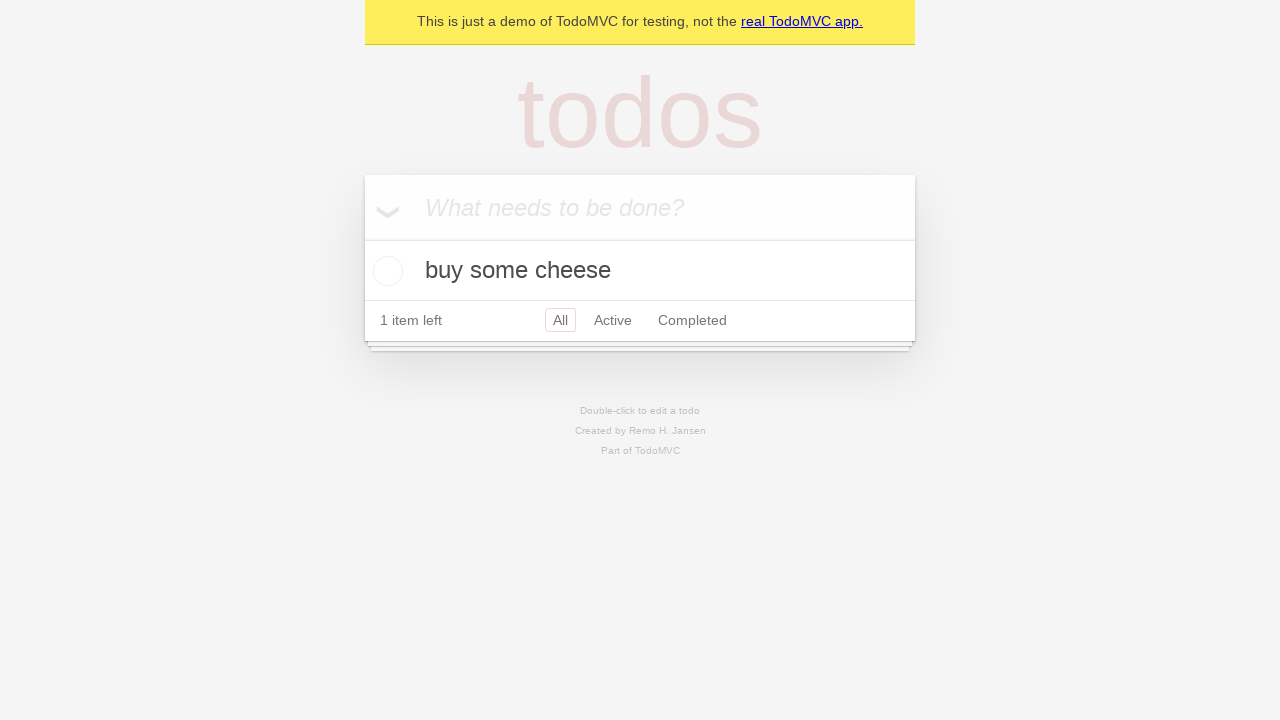